Tests multi-select functionality by using Ctrl/Cmd key to select non-consecutive items in a grid

Starting URL: http://jqueryui.com/resources/demos/selectable/display-grid.html

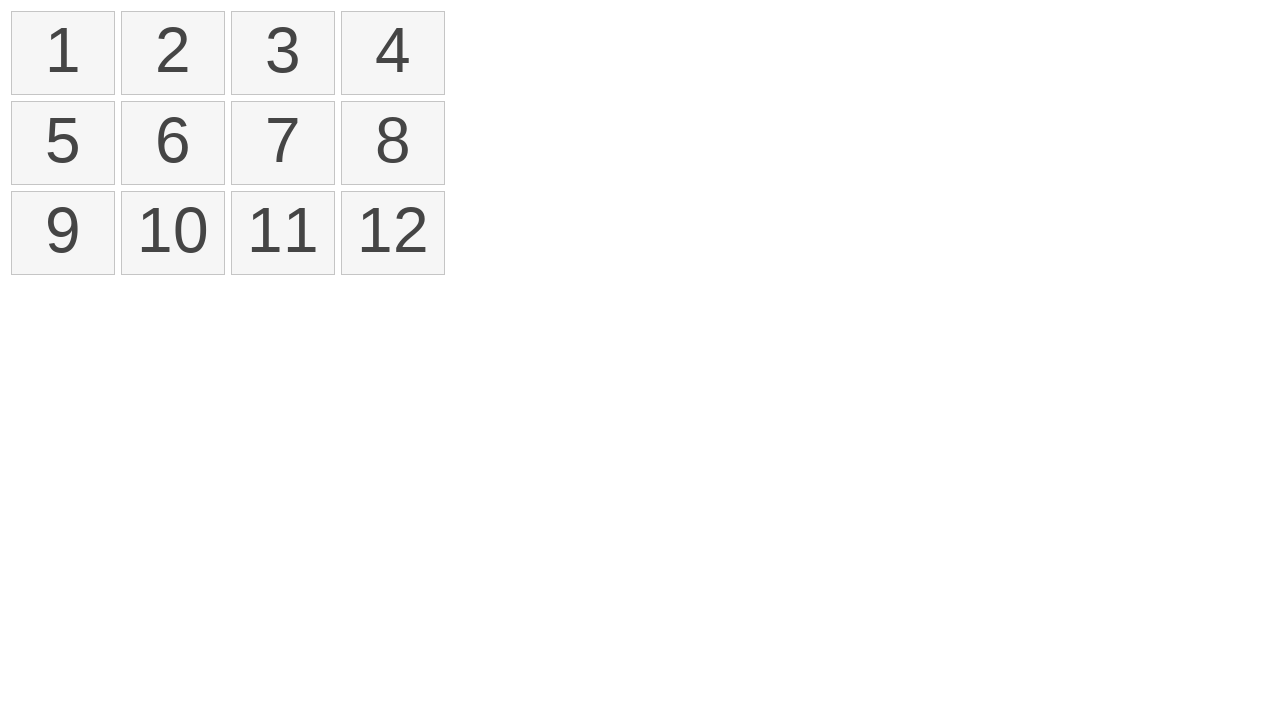

Located all selectable items in the grid
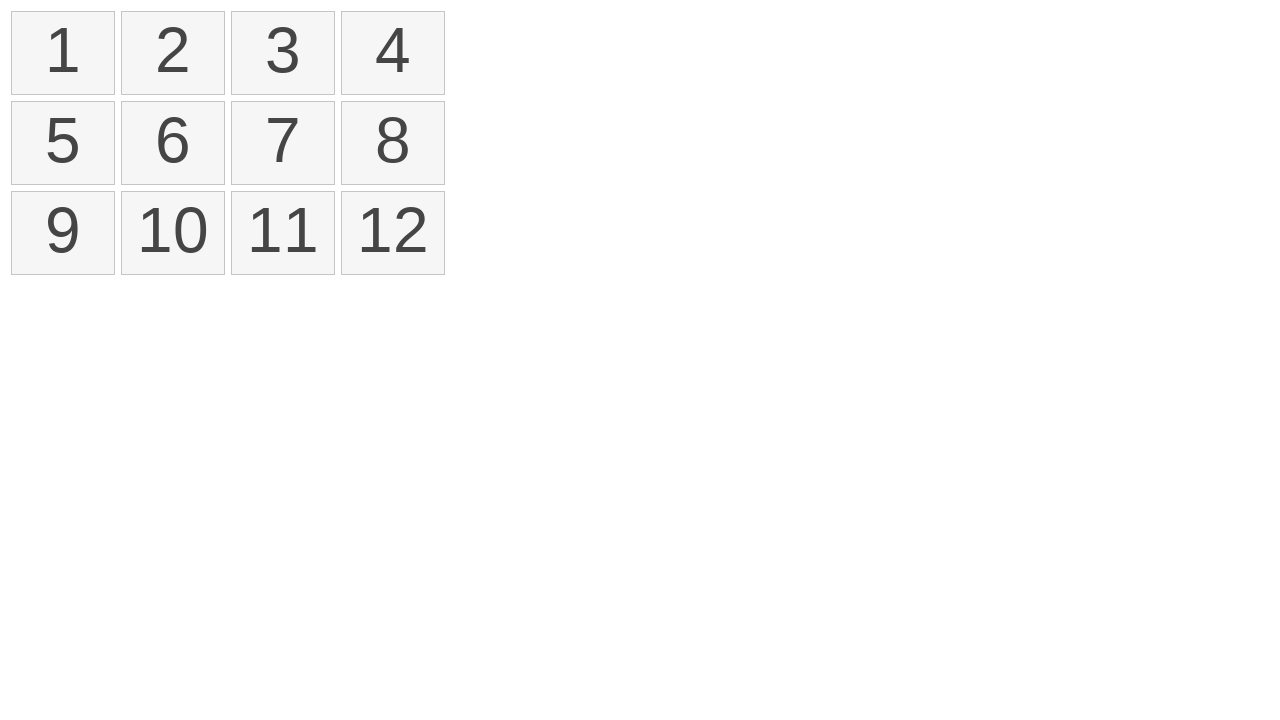

Pressed down Control key to enable multi-select mode
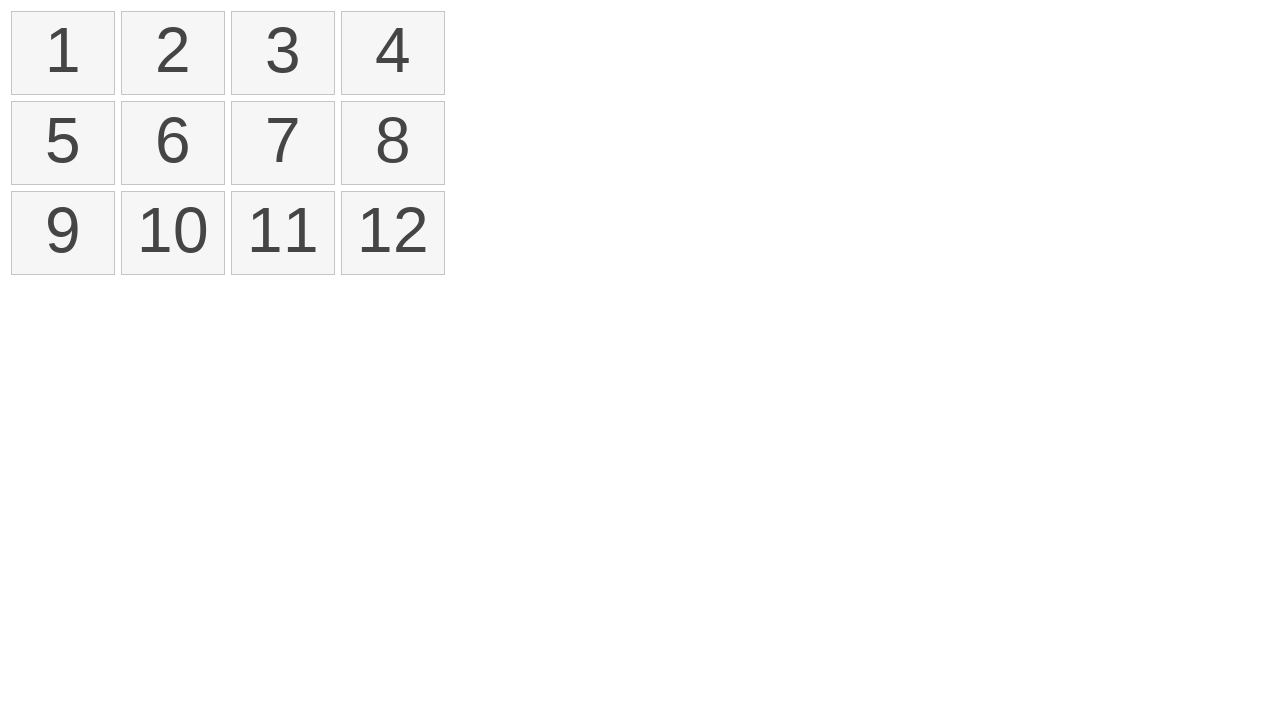

Clicked first item (index 0) while holding Control at (63, 53) on ol#selectable > li >> nth=0
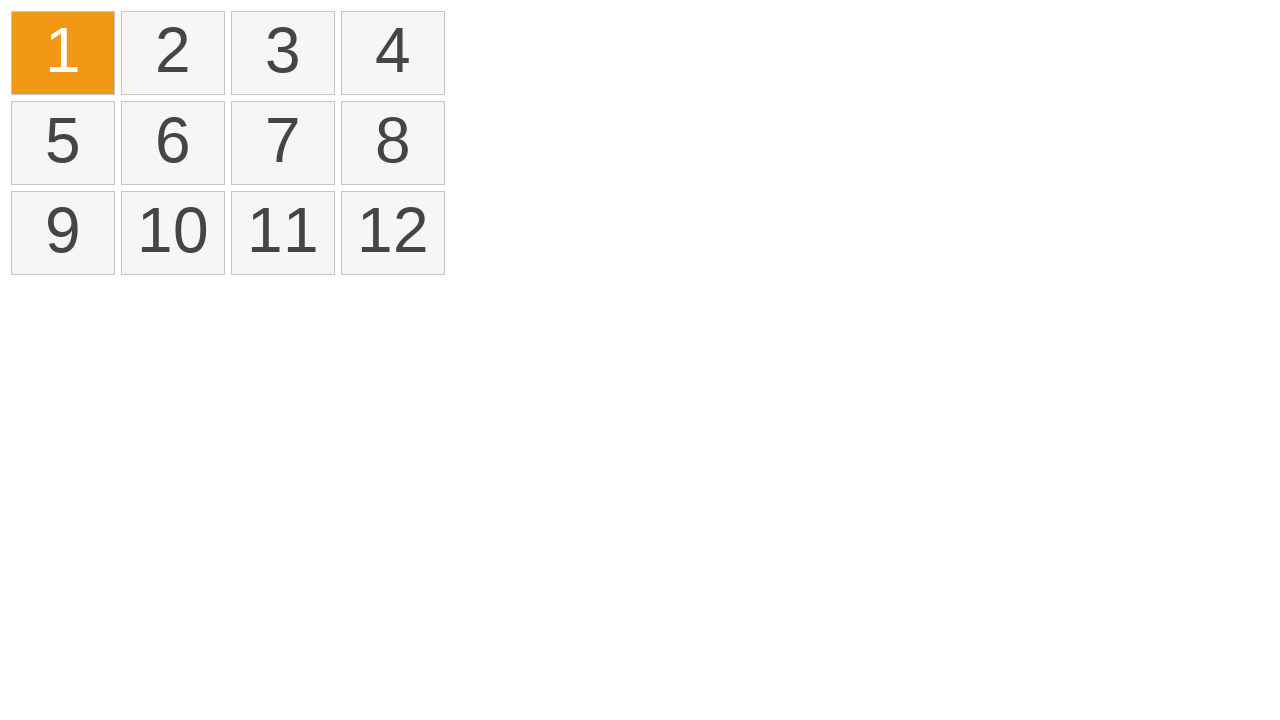

Clicked fifth item (index 4) while holding Control at (63, 143) on ol#selectable > li >> nth=4
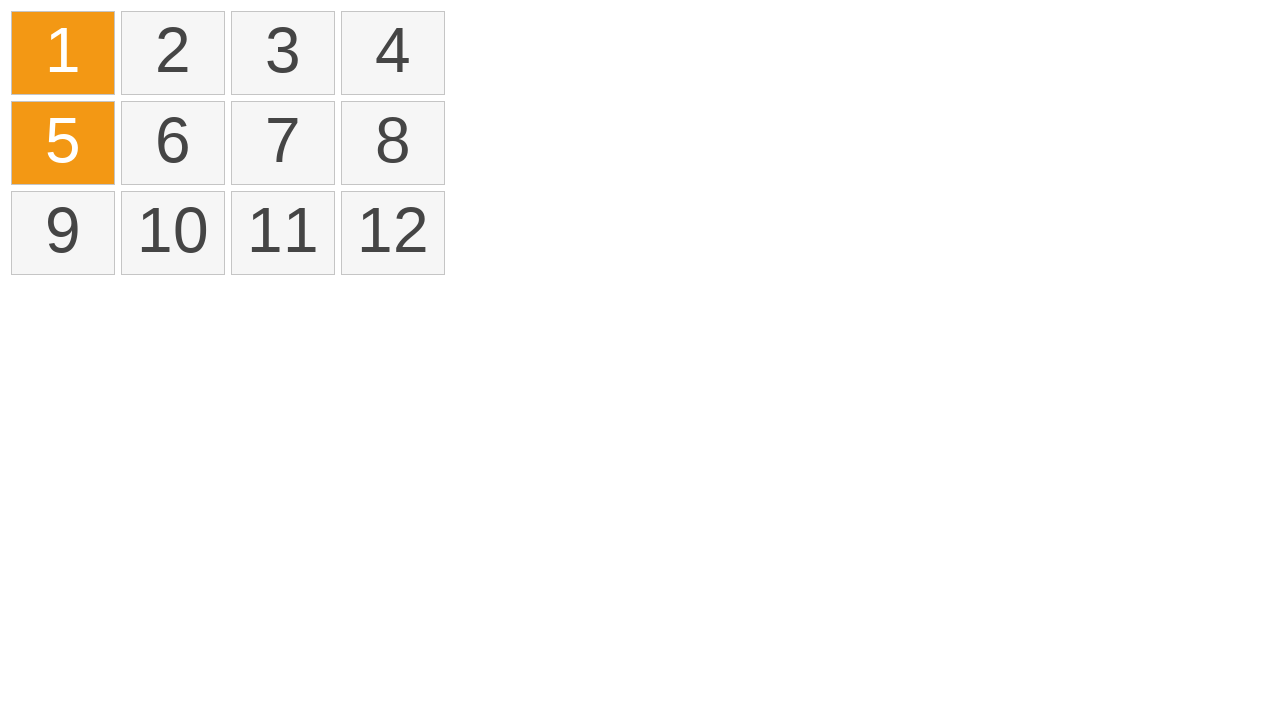

Clicked eleventh item (index 10) while holding Control at (283, 233) on ol#selectable > li >> nth=10
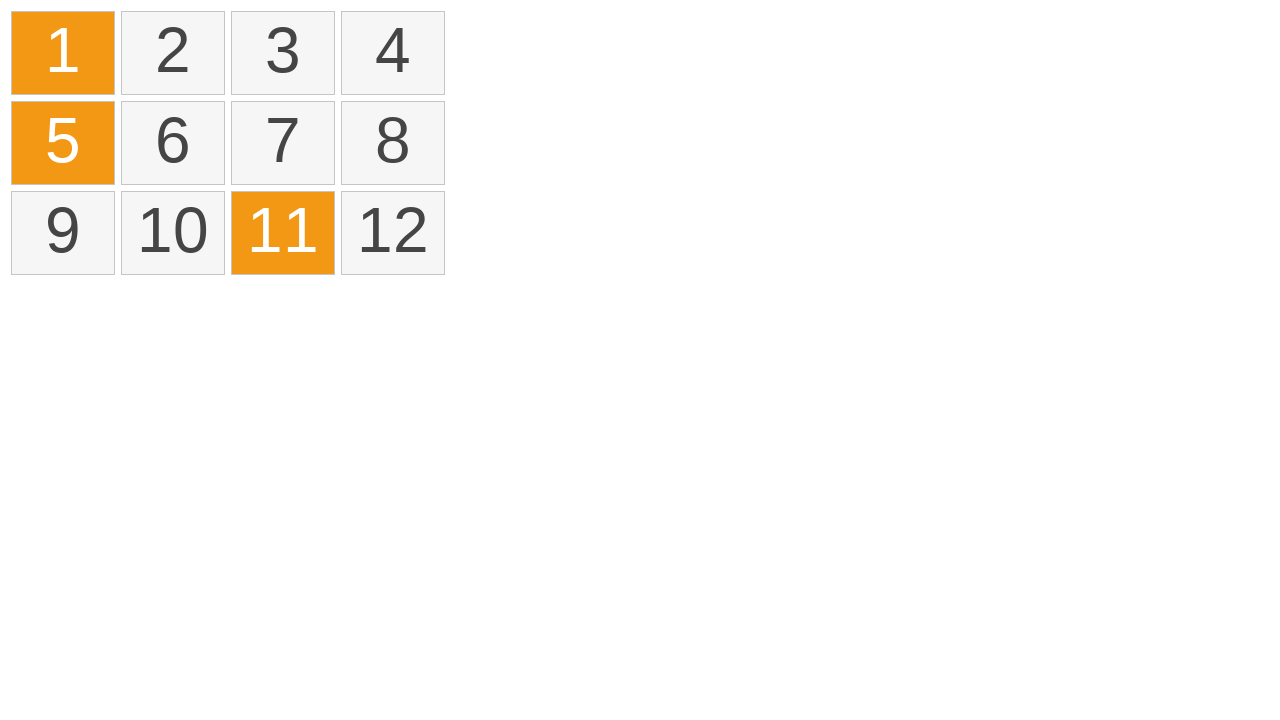

Released Control key to end multi-select
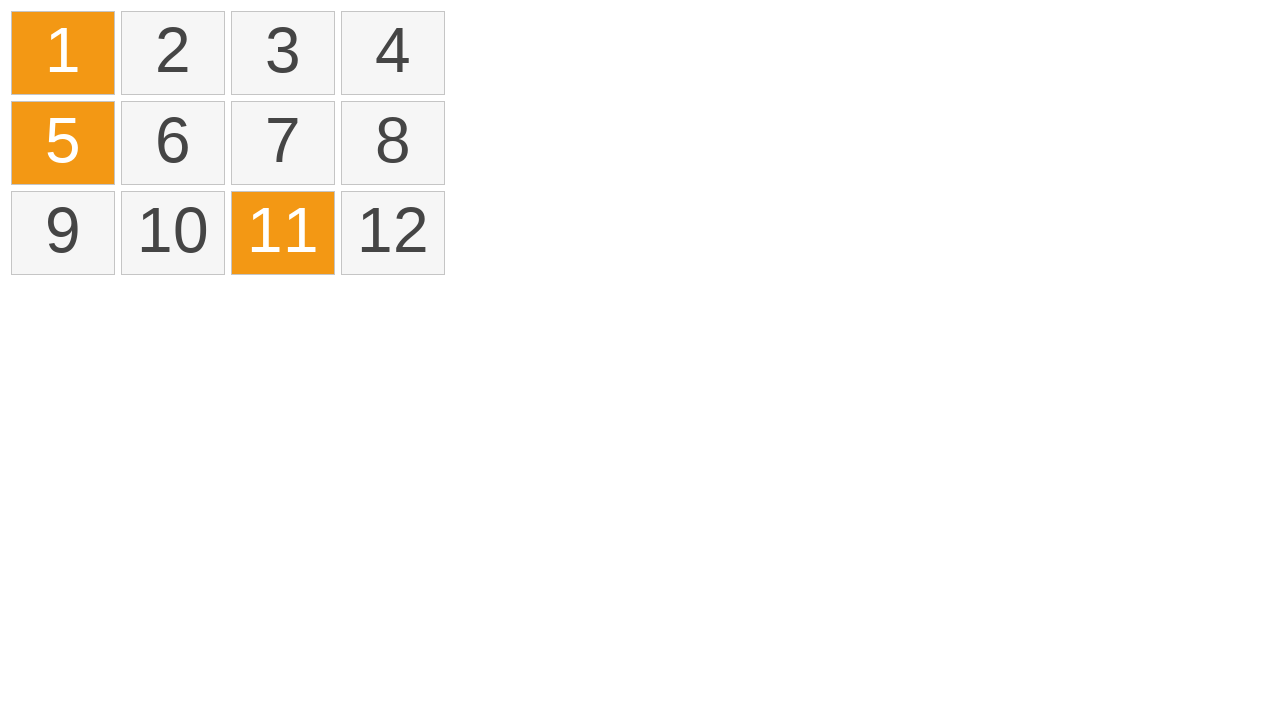

Verified that selected items have the ui-selected class
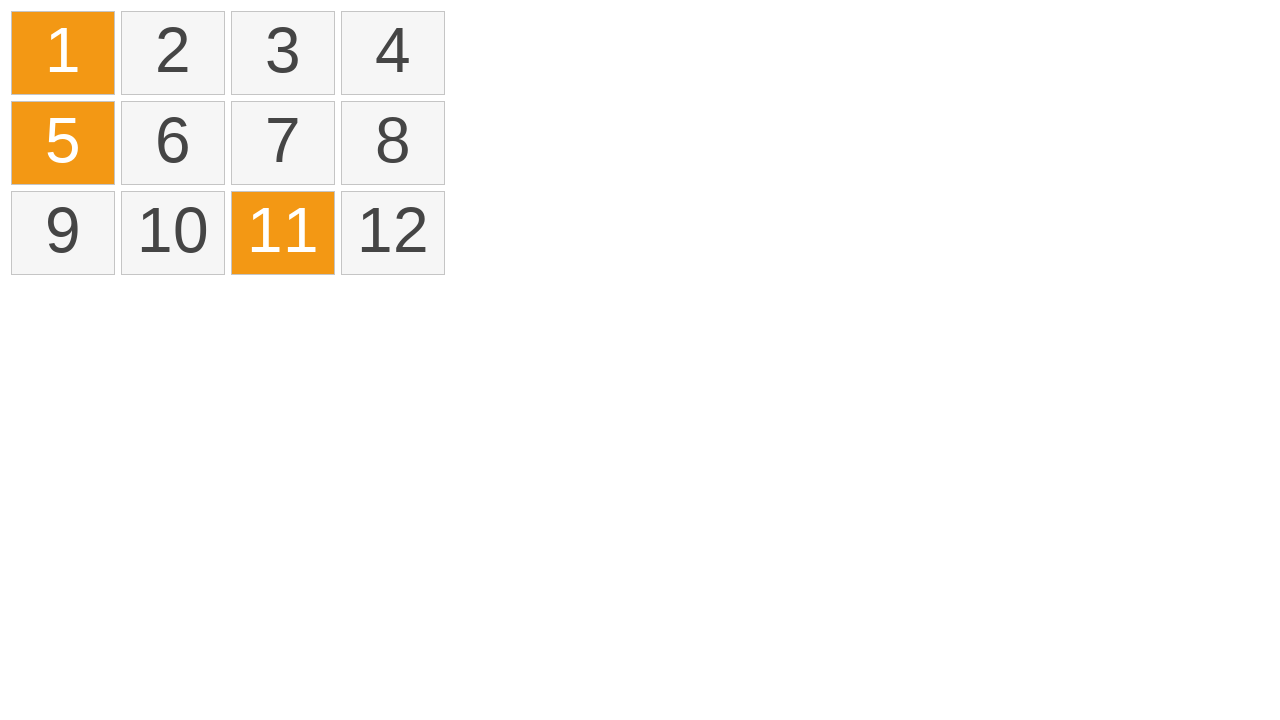

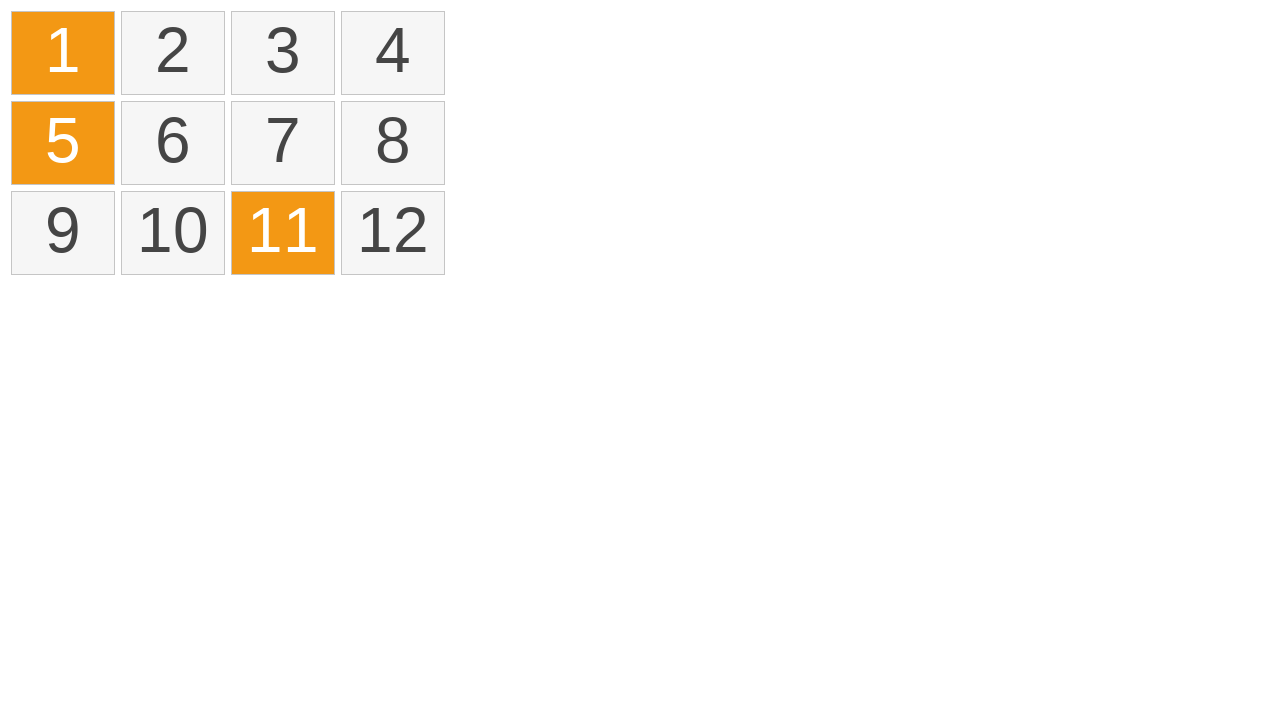